Tests double-click functionality on W3Schools demo page by filling a text field and double-clicking a button to copy the value

Starting URL: https://www.w3schools.com/tags/tryit.asp?filename=tryhtml5_ev_ondblclick3

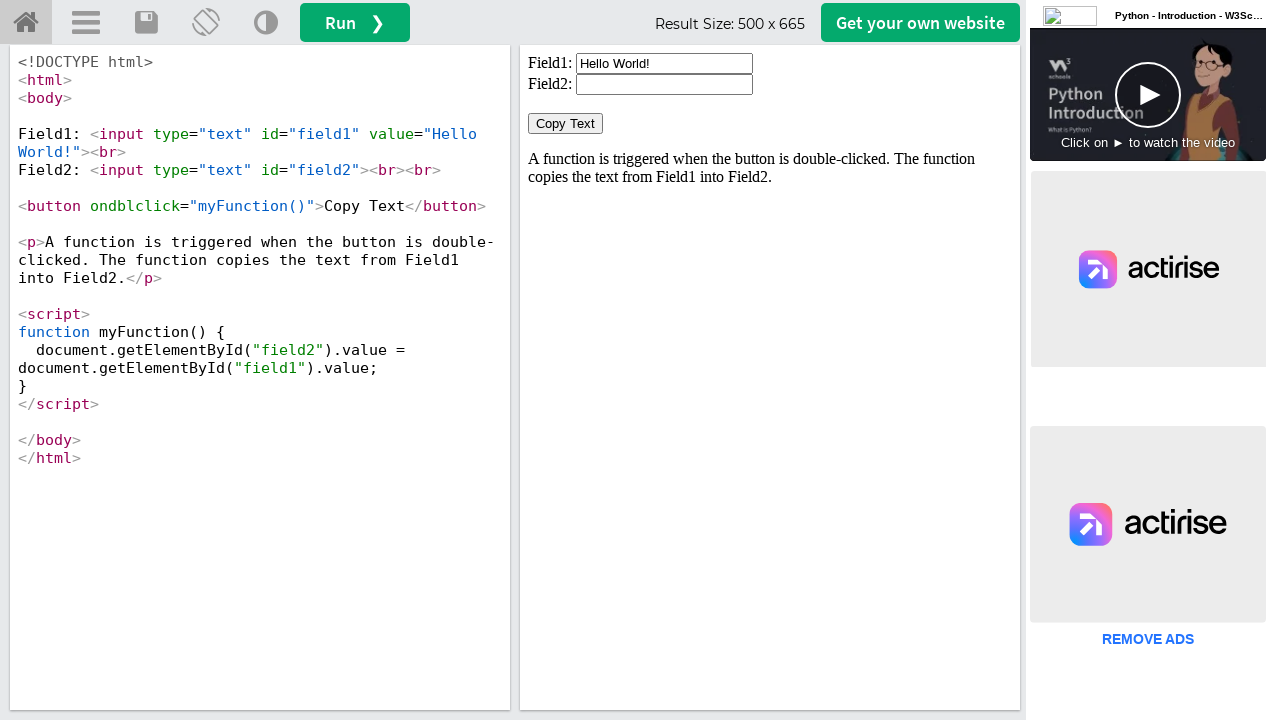

Located iframe containing the demo
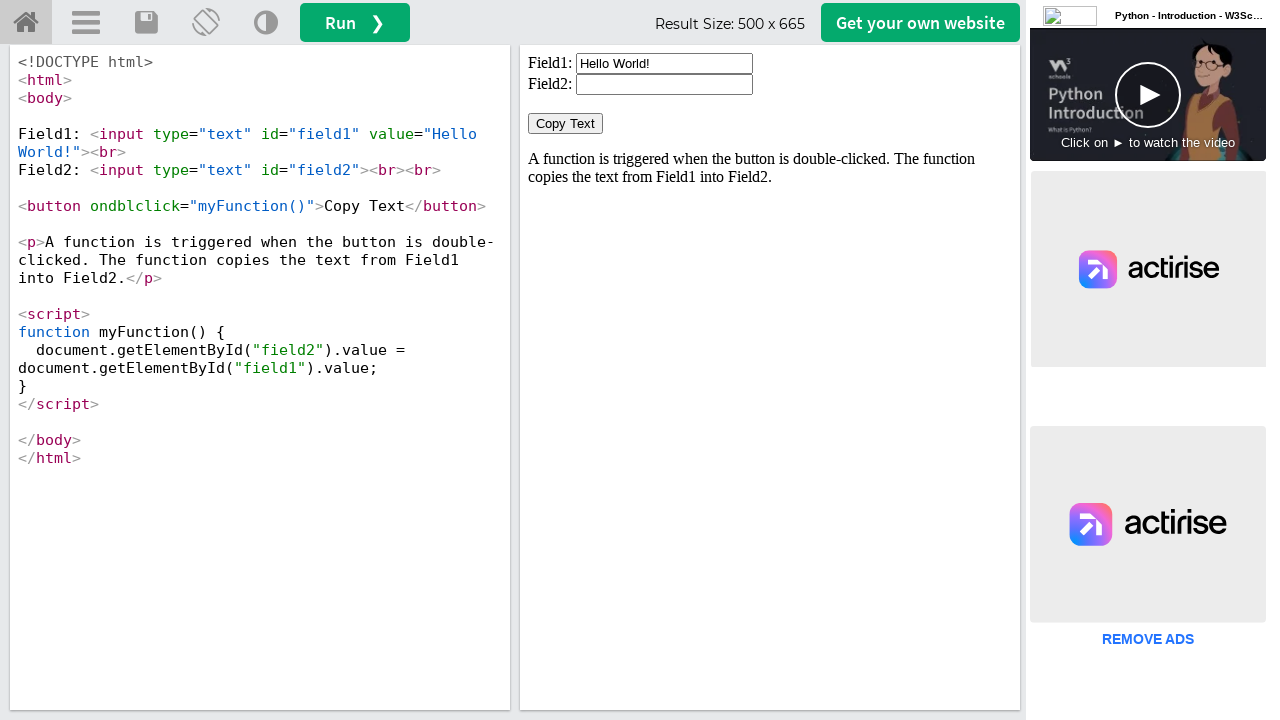

Cleared the text field on #iframeResult >> internal:control=enter-frame >> #field1
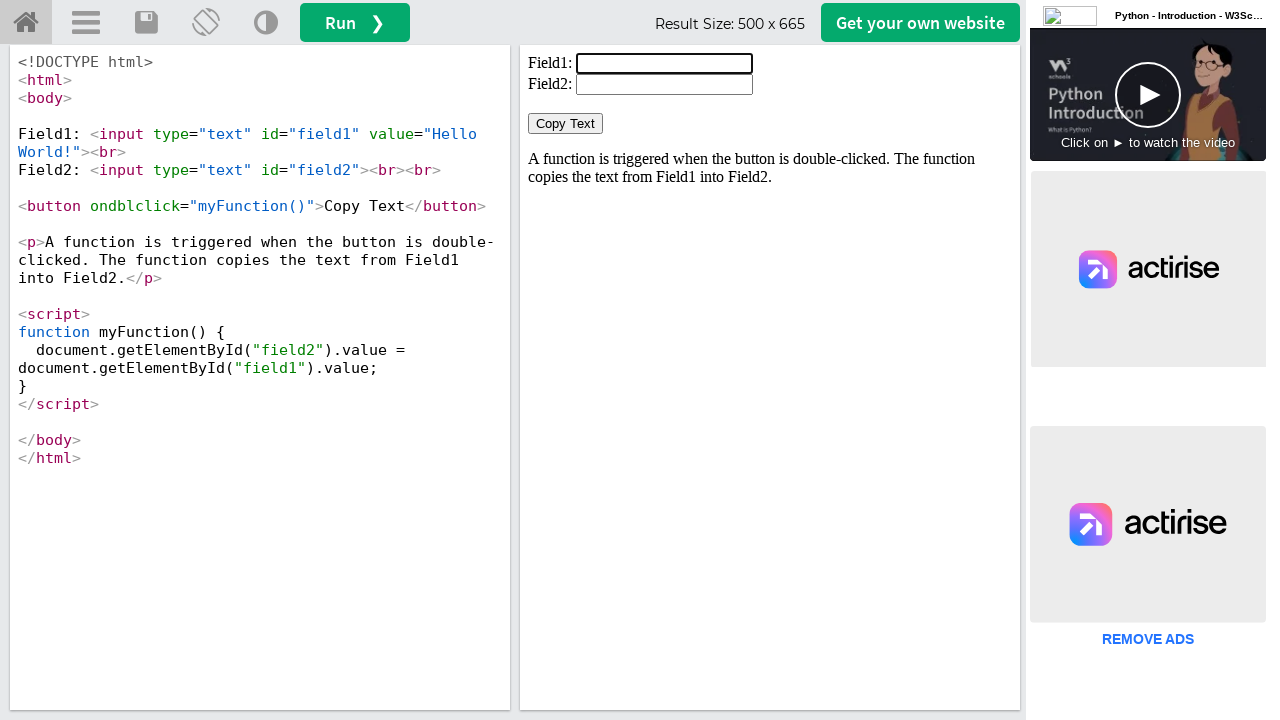

Filled text field with 'Selenium' on #iframeResult >> internal:control=enter-frame >> #field1
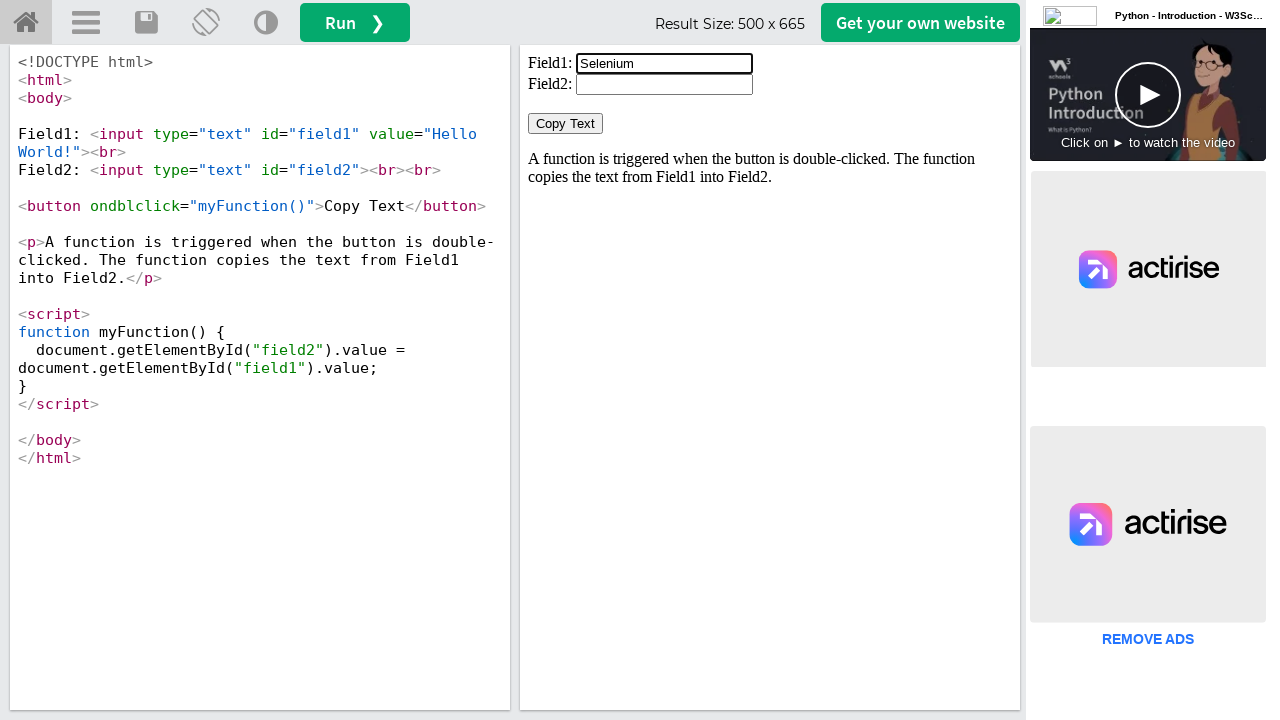

Double-clicked the button to copy the field value at (566, 124) on #iframeResult >> internal:control=enter-frame >> xpath=//button[@ondblclick='myF
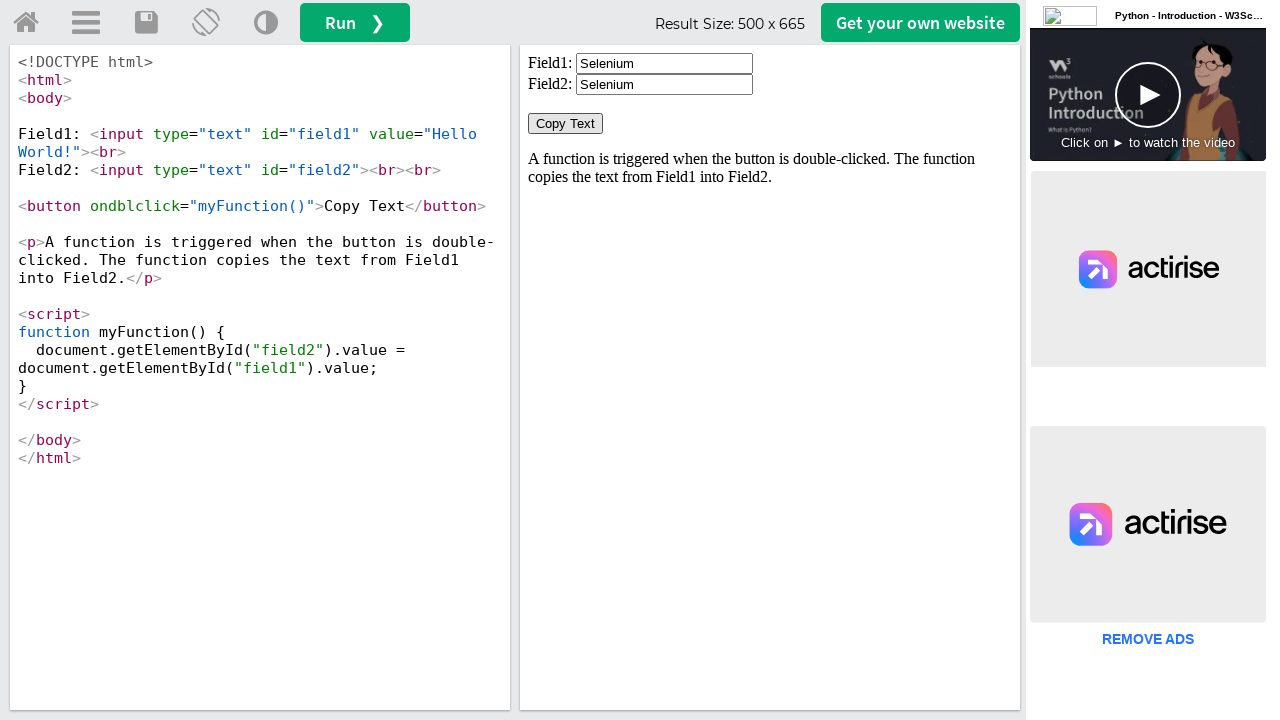

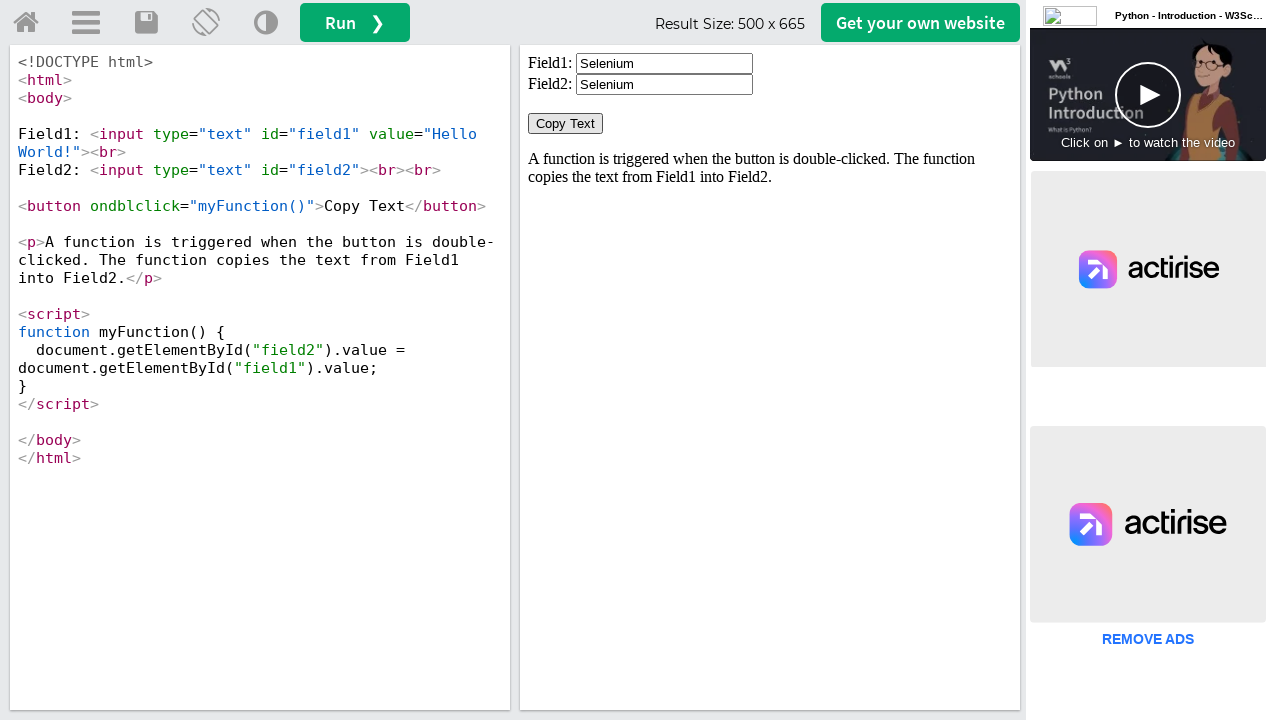